Tests FAQ accordion functionality by clicking on question 3 and verifying the answer content about same-day ordering

Starting URL: https://qa-scooter.praktikum-services.ru/

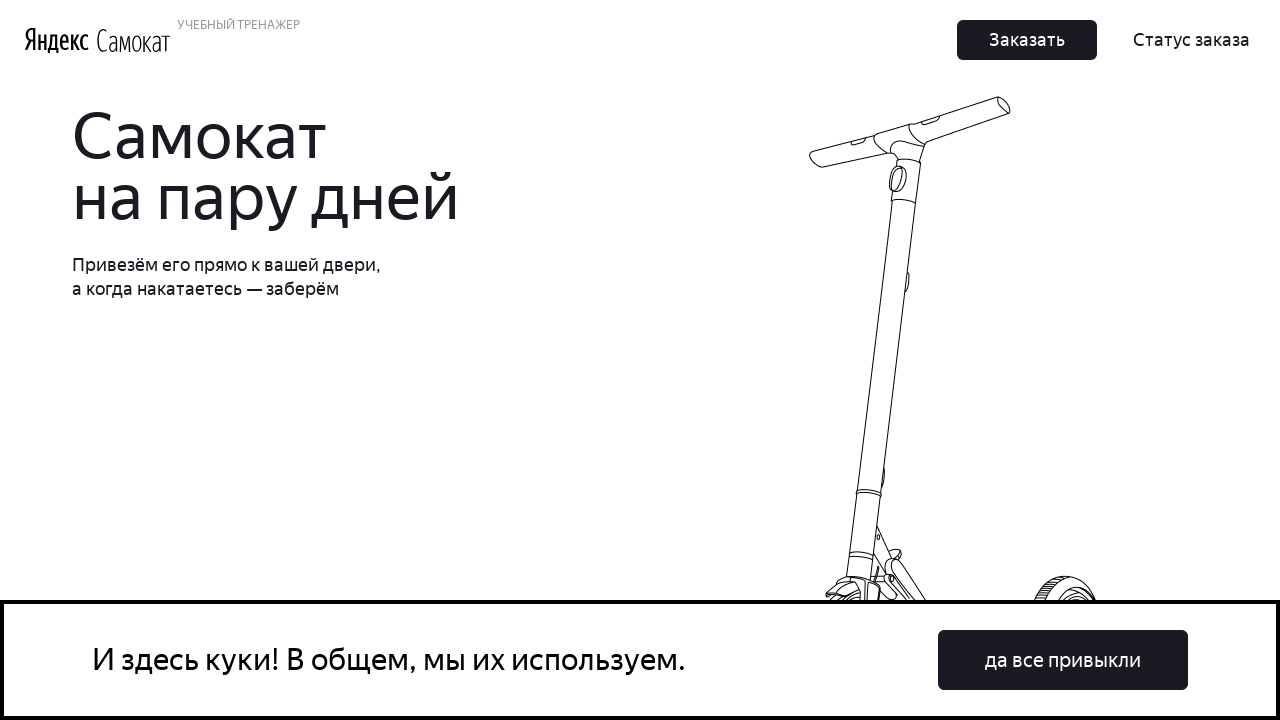

Scrolled to FAQ/Important Questions accordion section
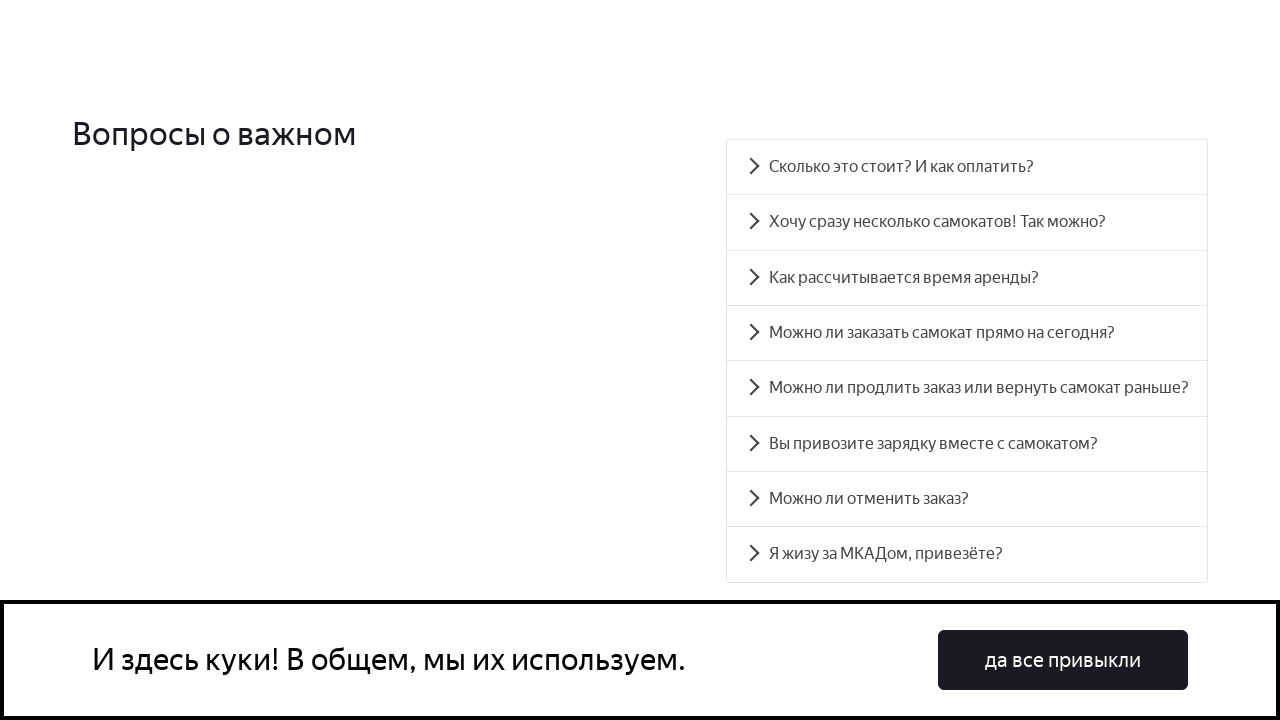

Clicked on question 3 in the accordion at (967, 333) on [data-accordion-component='AccordionItemButton'] >> nth=3
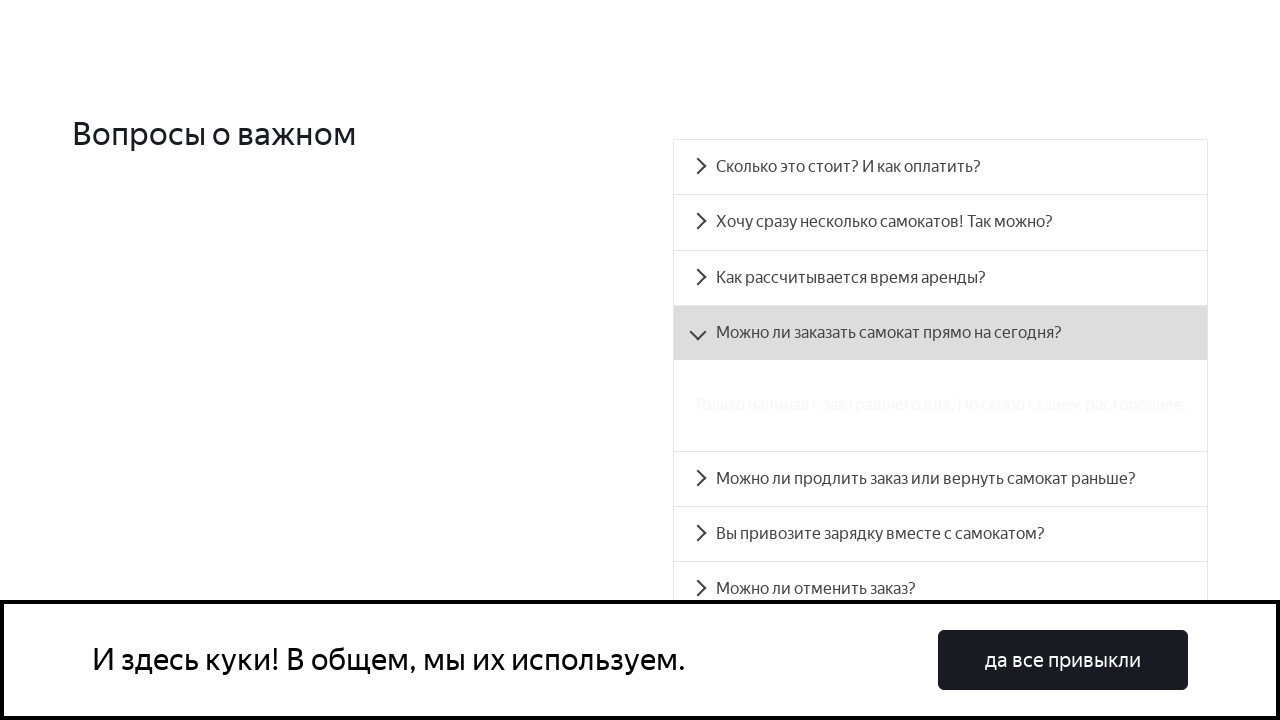

Answer panel for question 3 became visible, displaying same-day ordering information
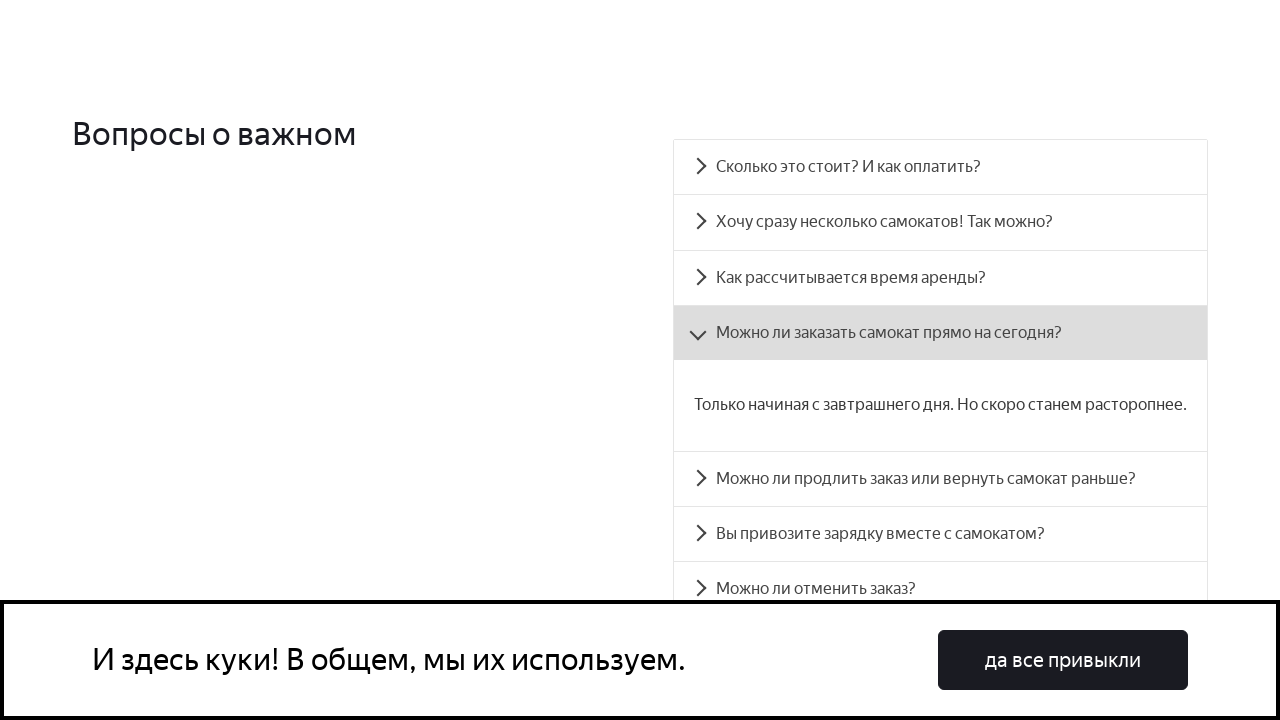

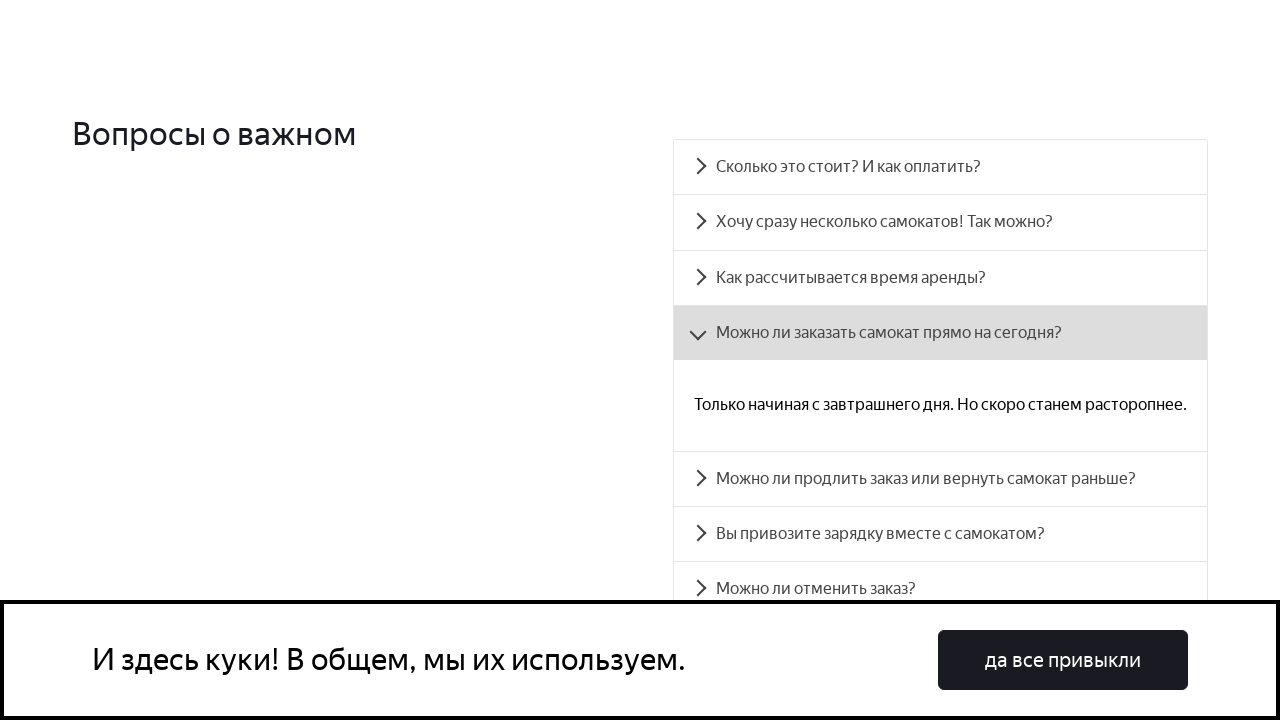